Tests that clicking the JS Prompt button, entering text, and accepting displays the entered text in the result

Starting URL: https://the-internet.herokuapp.com/javascript_alerts

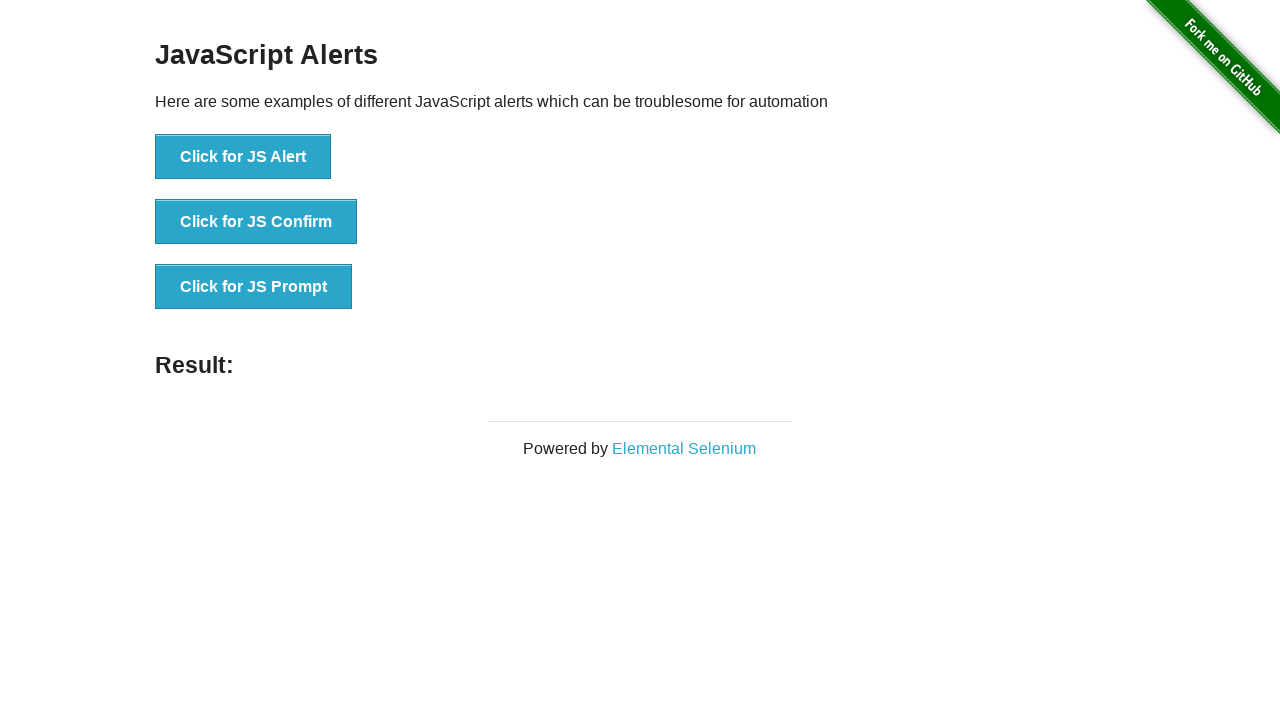

Set up dialog handler to accept prompt with 'automation test input'
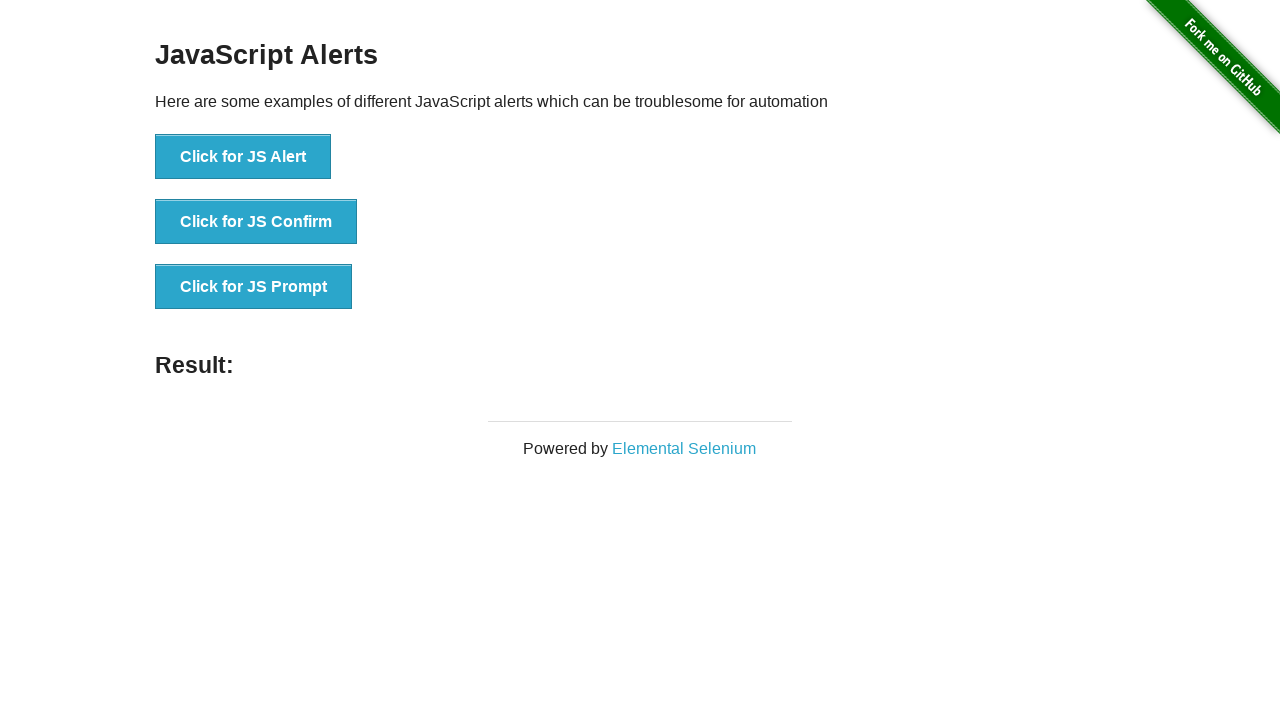

Clicked JS Prompt button at (254, 287) on button[onclick*='jsPrompt']
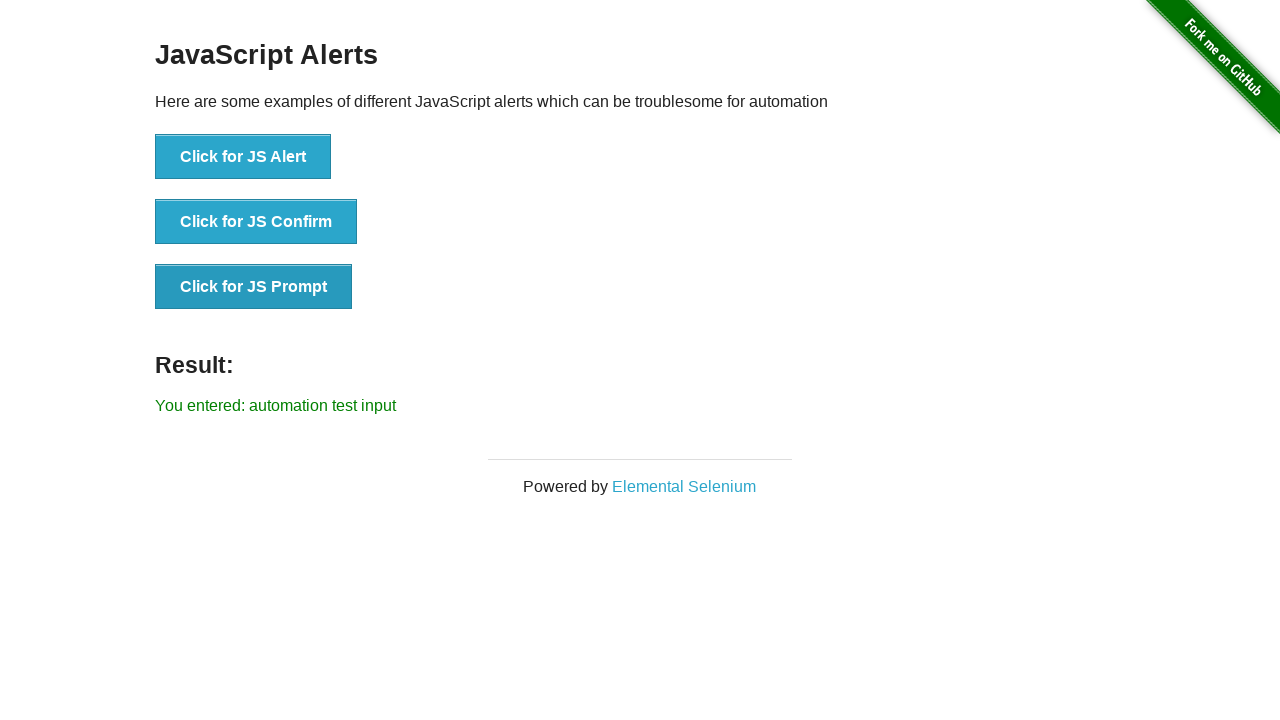

Result text displayed after accepting prompt with 'automation test input'
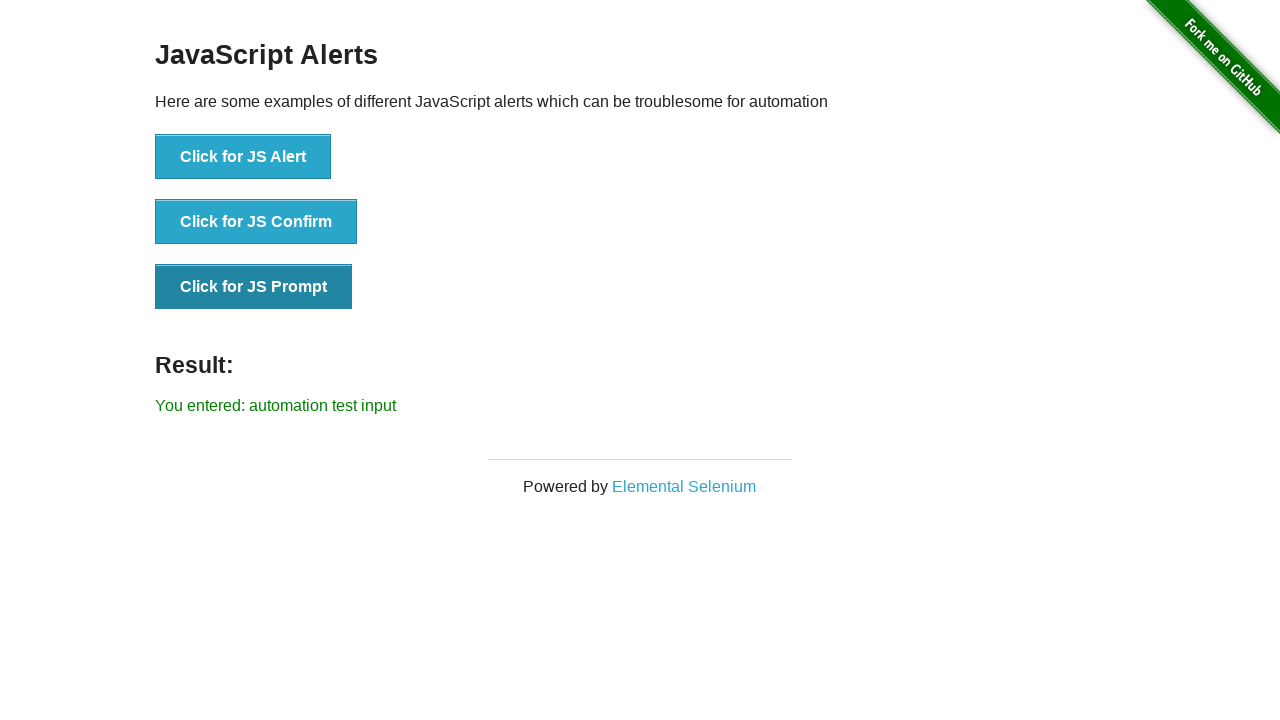

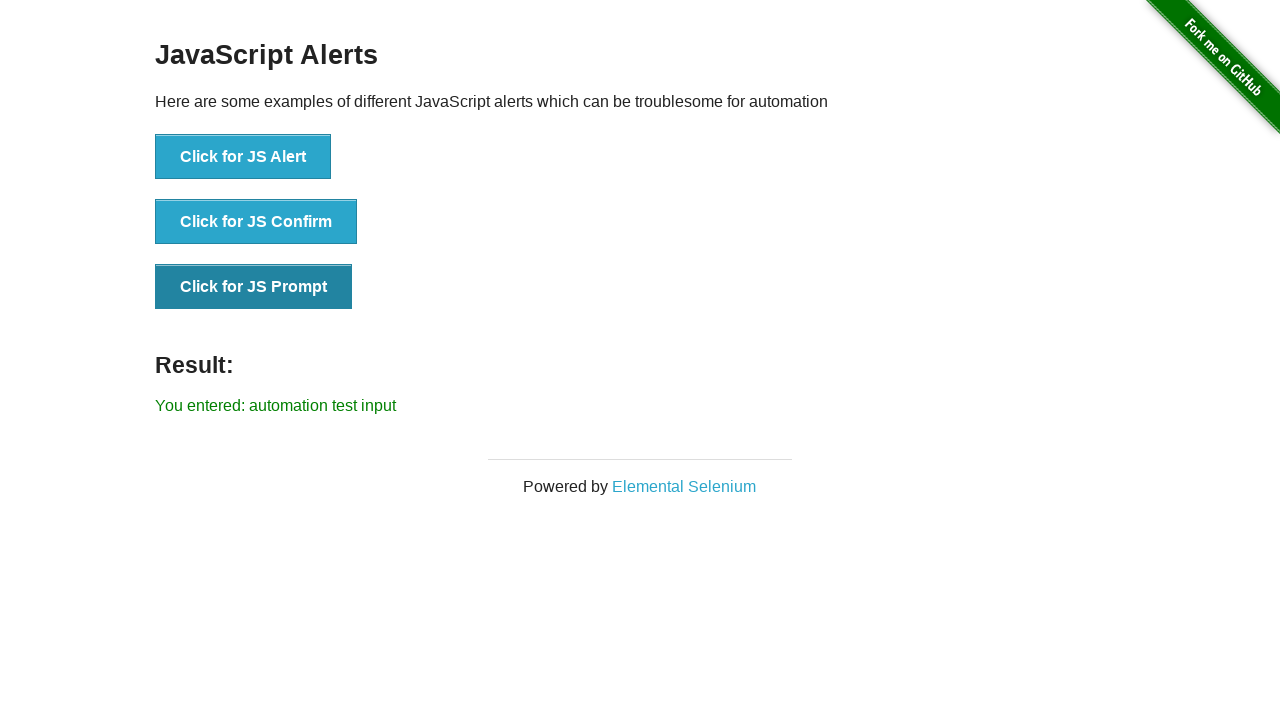